Navigates to a practice page and fills an autocomplete input field

Starting URL: https://rahulshettyacademy.com/AutomationPractice/

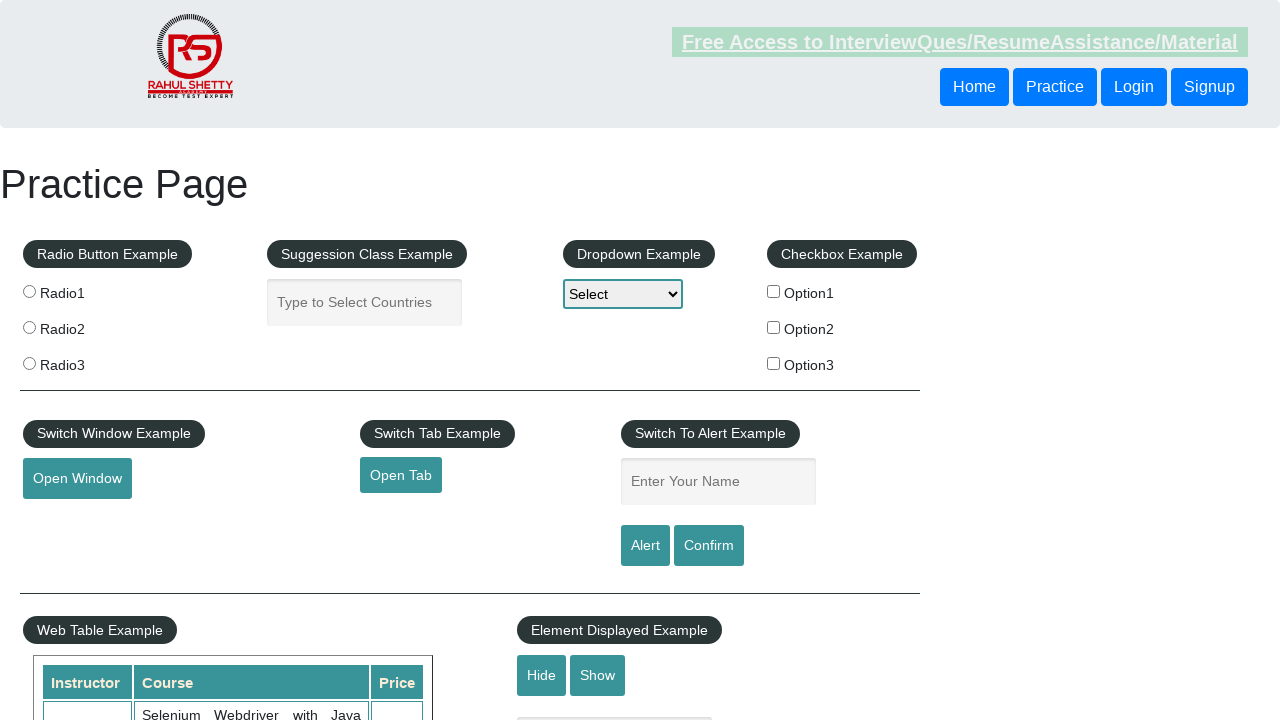

Navigated to practice page at https://rahulshettyacademy.com/AutomationPractice/
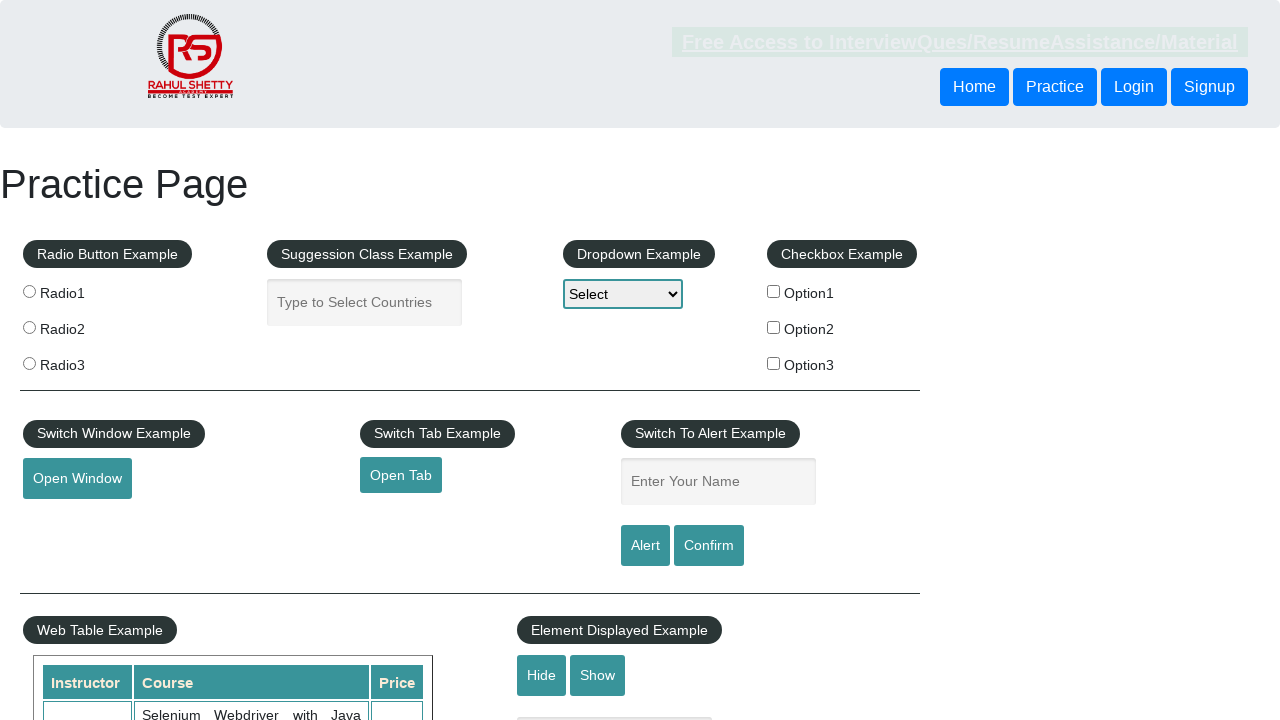

Filled autocomplete input field with 'Ind' on input[id*='auto']
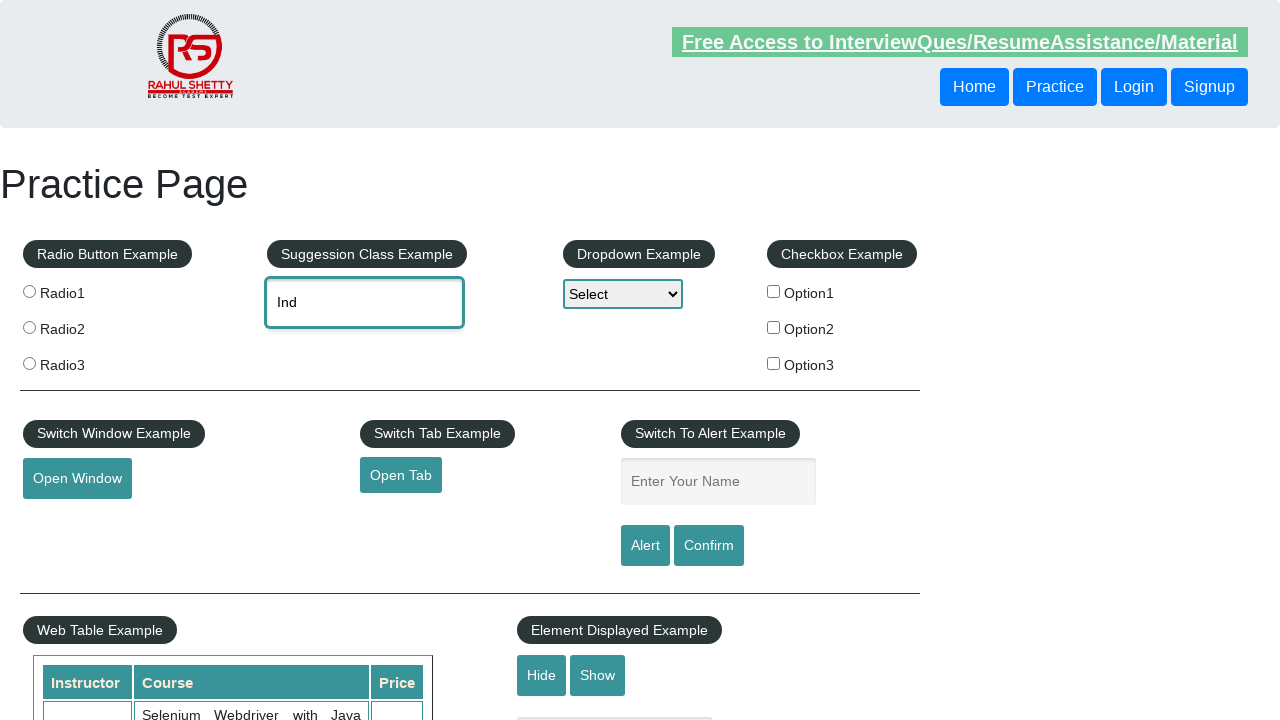

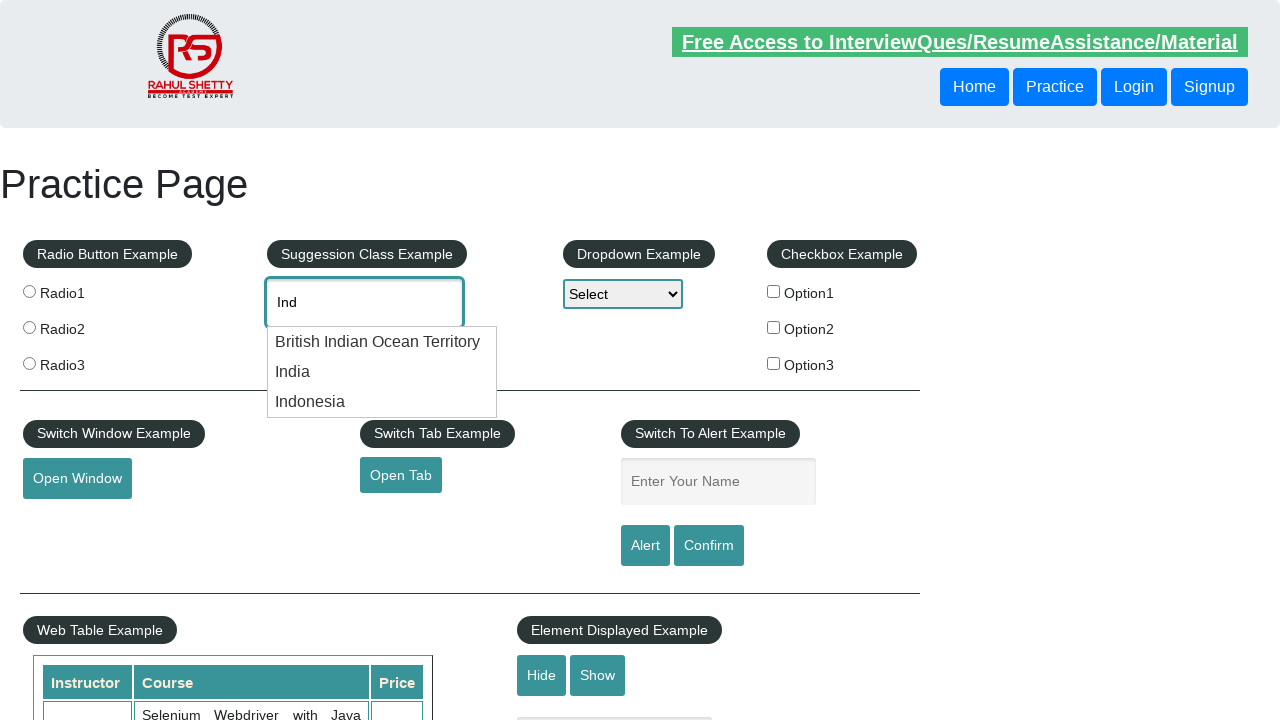